Tests dynamic loading where hidden element becomes visible after clicking start

Starting URL: https://the-internet.herokuapp.com/dynamic_loading/1

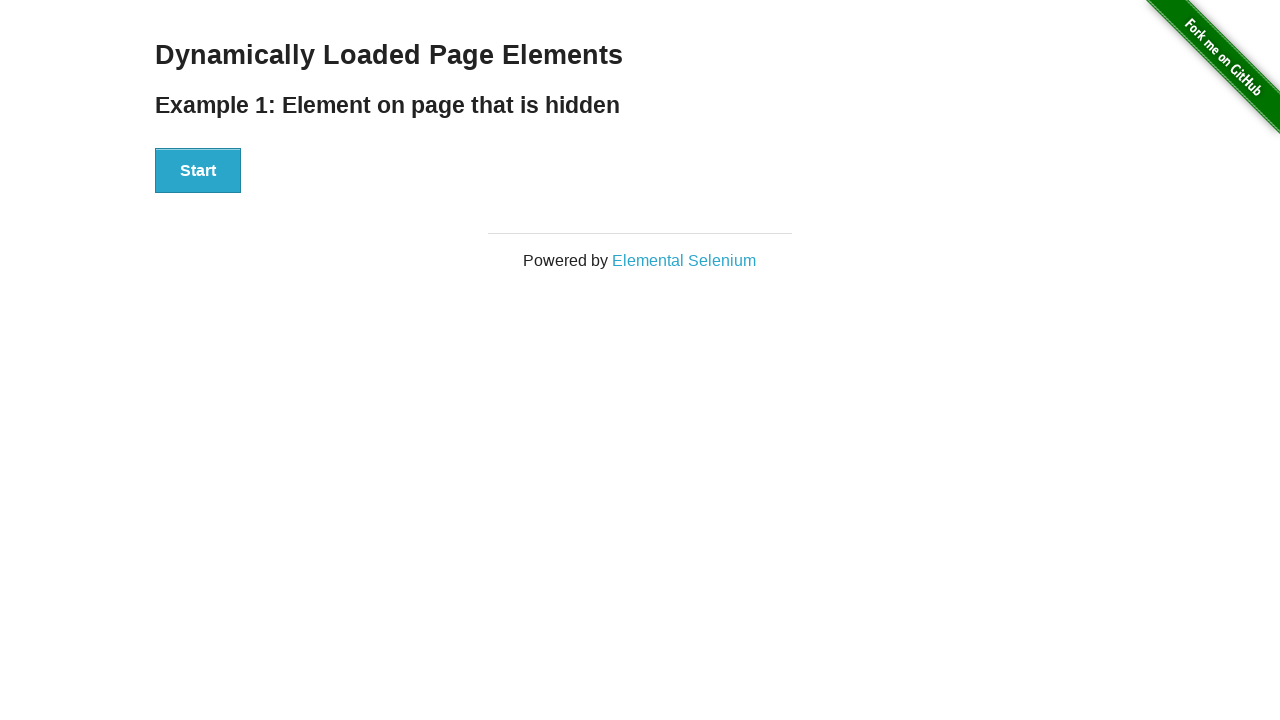

Located all finish h4 elements
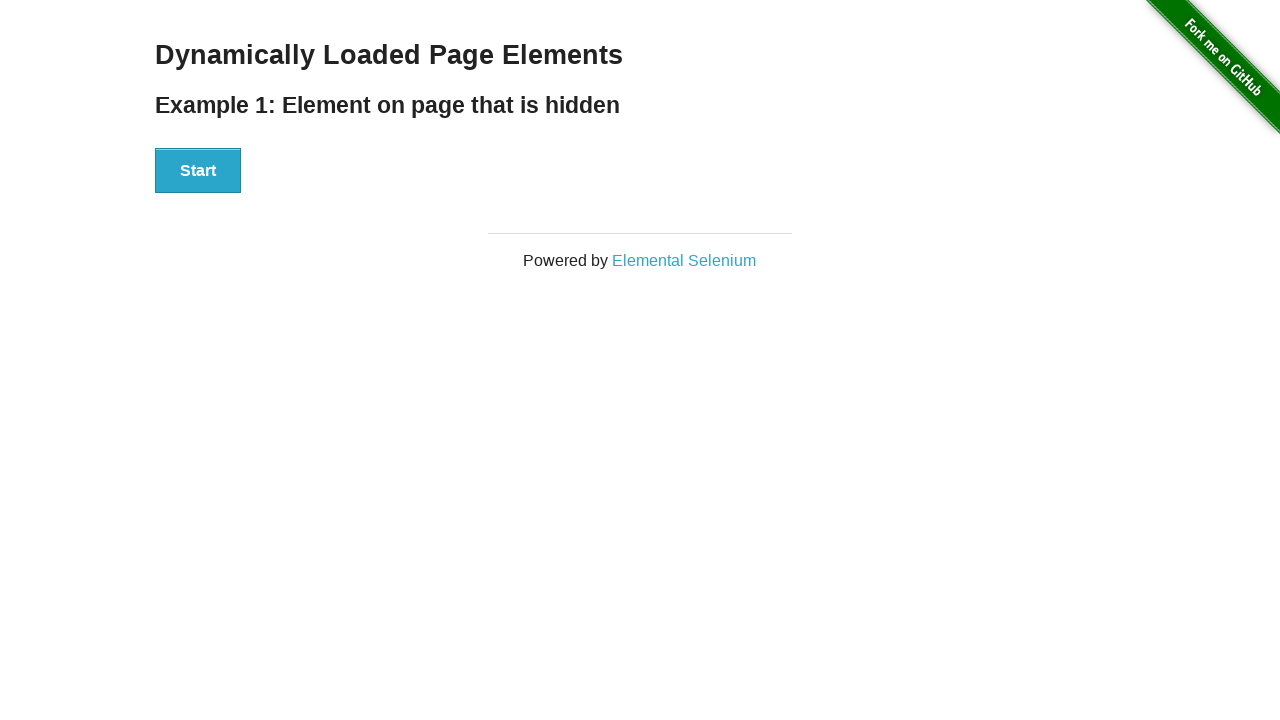

Verified that Hello World element is initially hidden
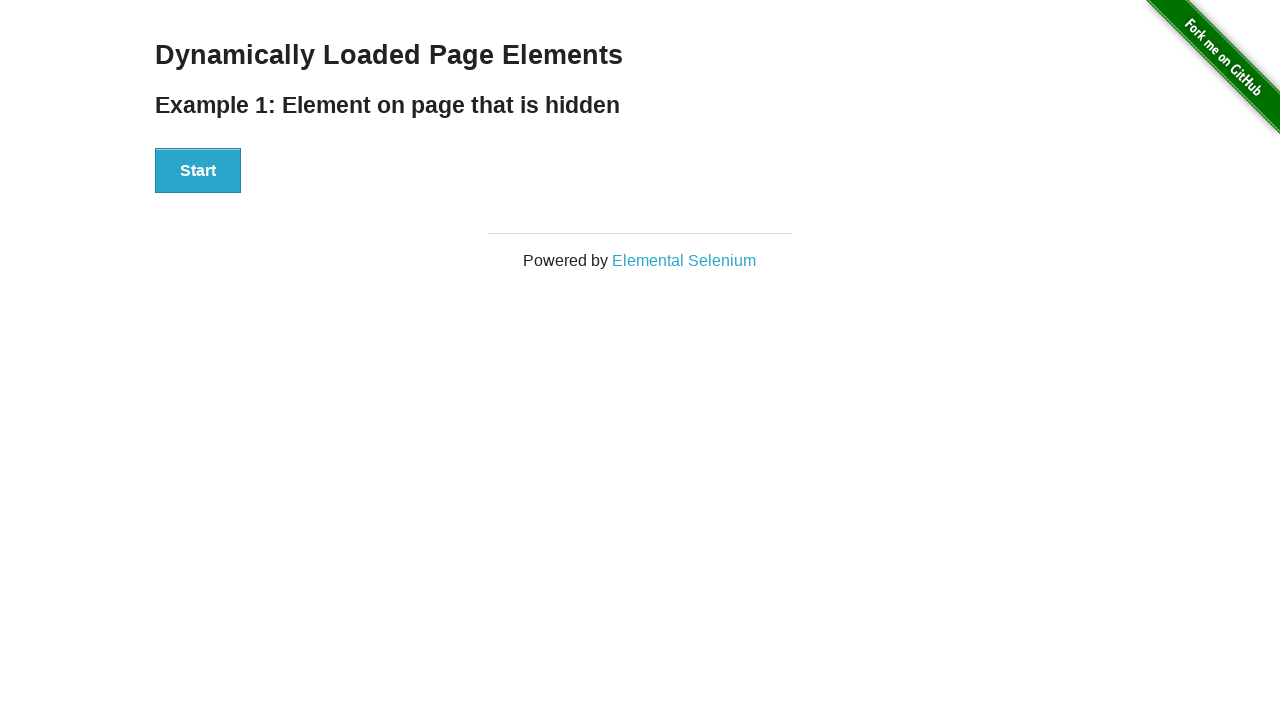

Clicked the start button to trigger dynamic loading at (198, 171) on div#start button
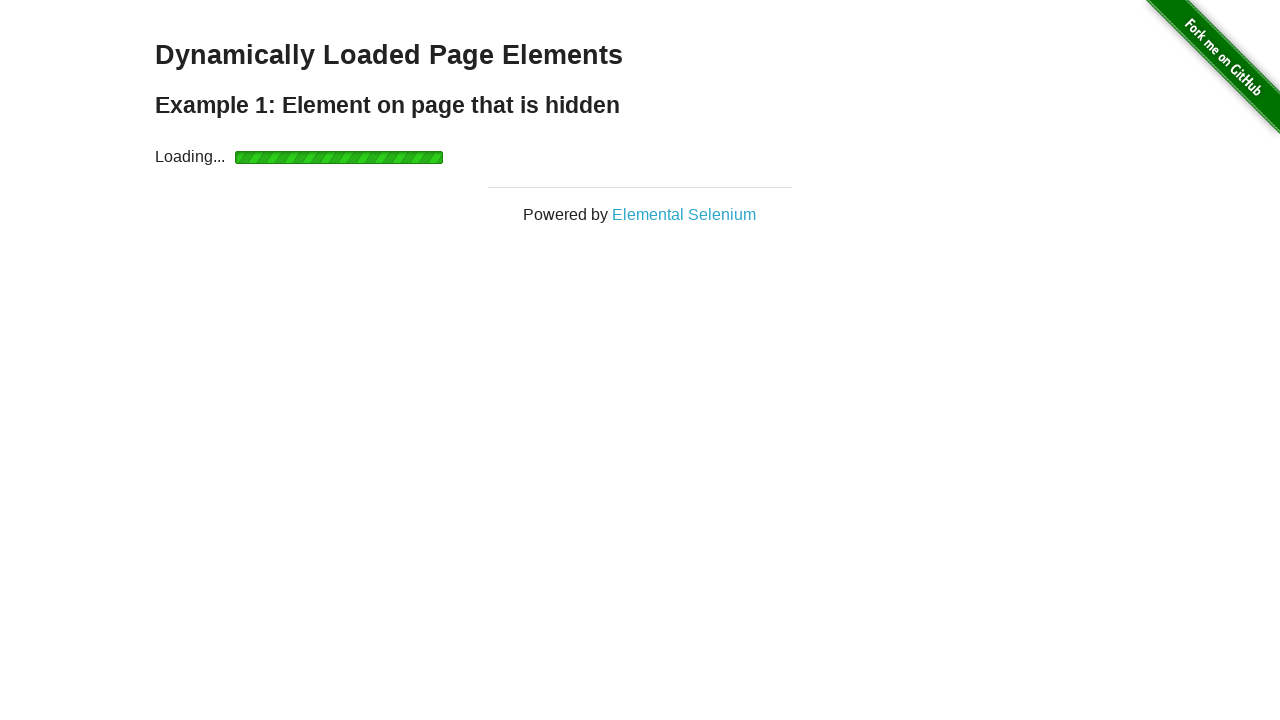

Waited for Hello World element to become visible
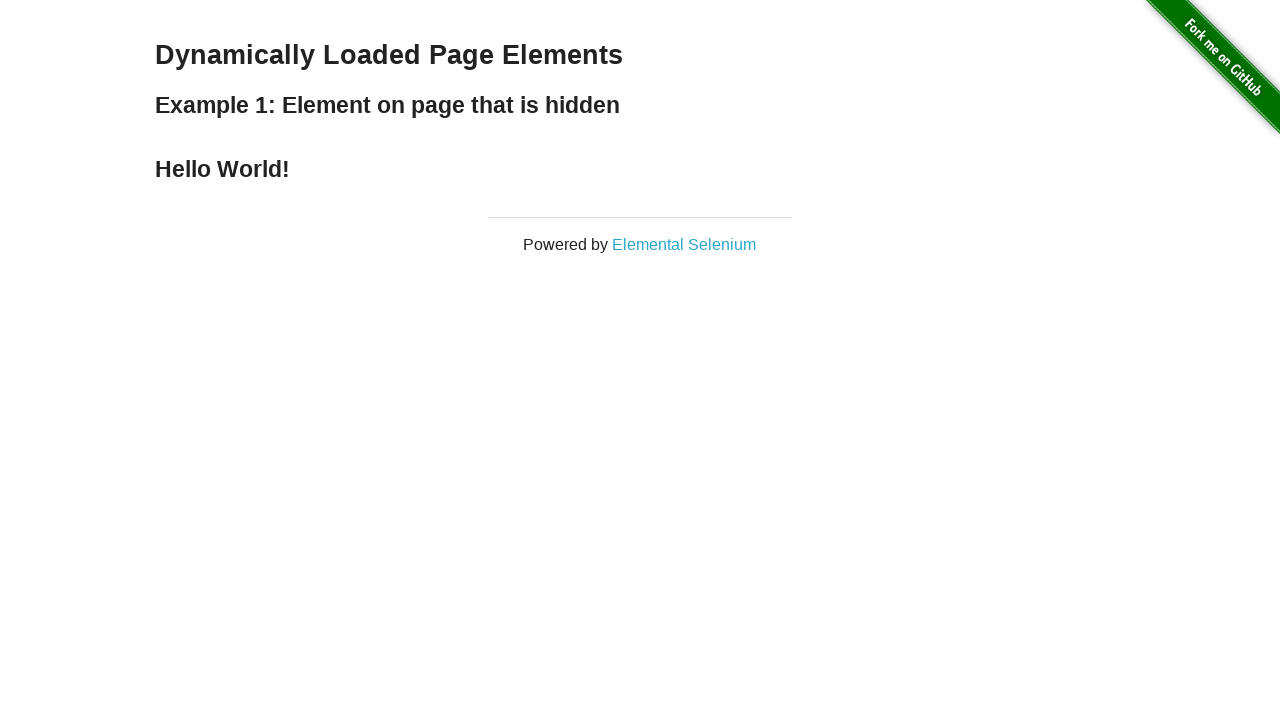

Verified that Hello World element is now visible
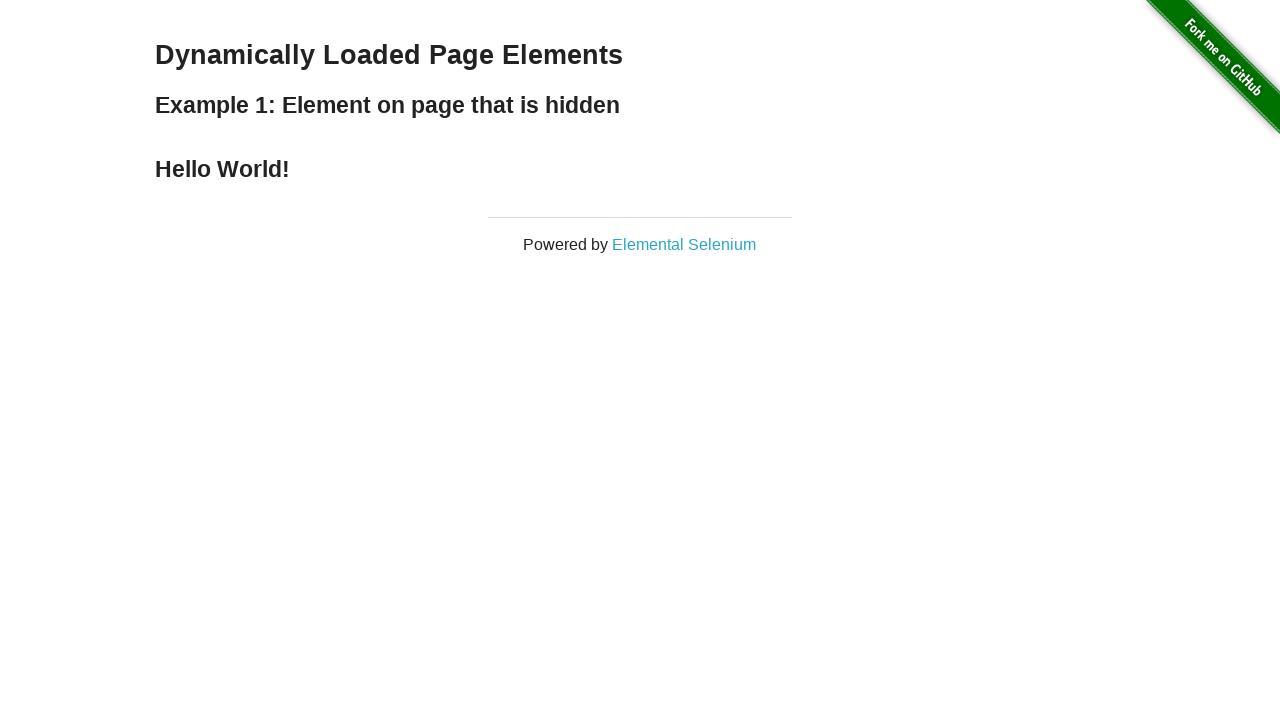

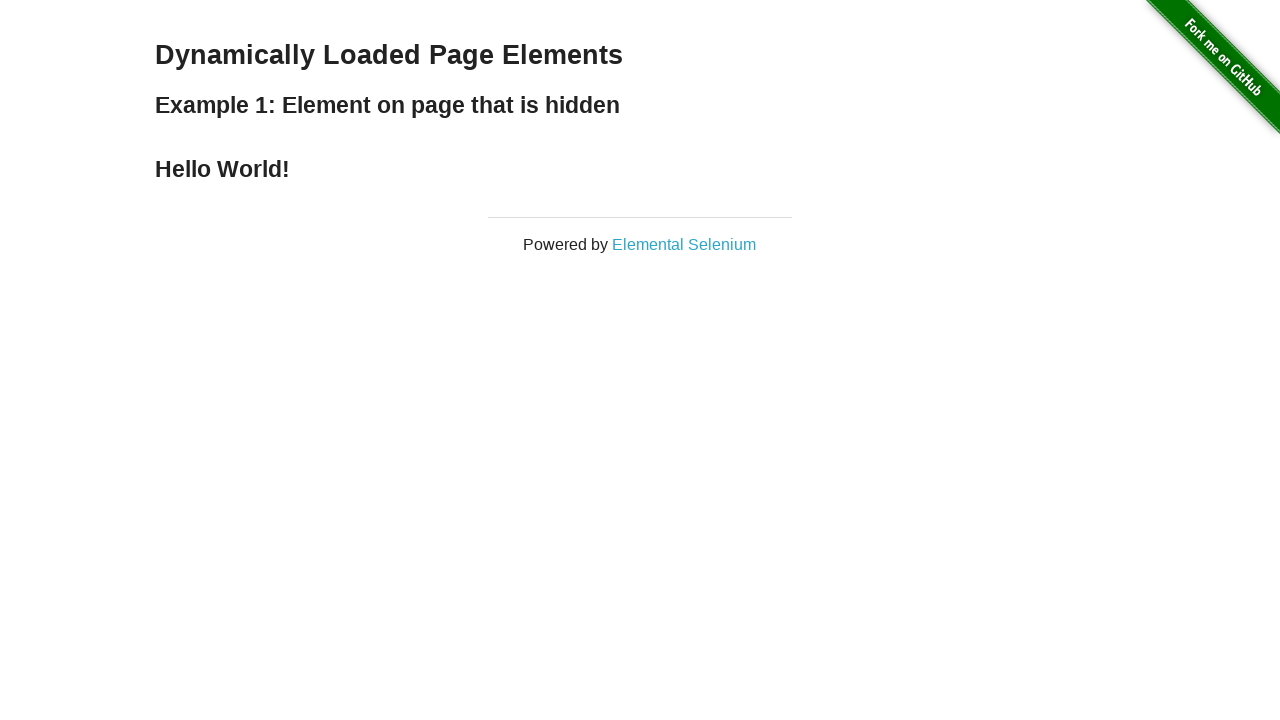